Navigates to YouTube video pages and waits for them to load/play. The test visits two different YouTube videos sequentially.

Starting URL: https://www.youtube.com/watch?v=yKeXgQ5yDAM

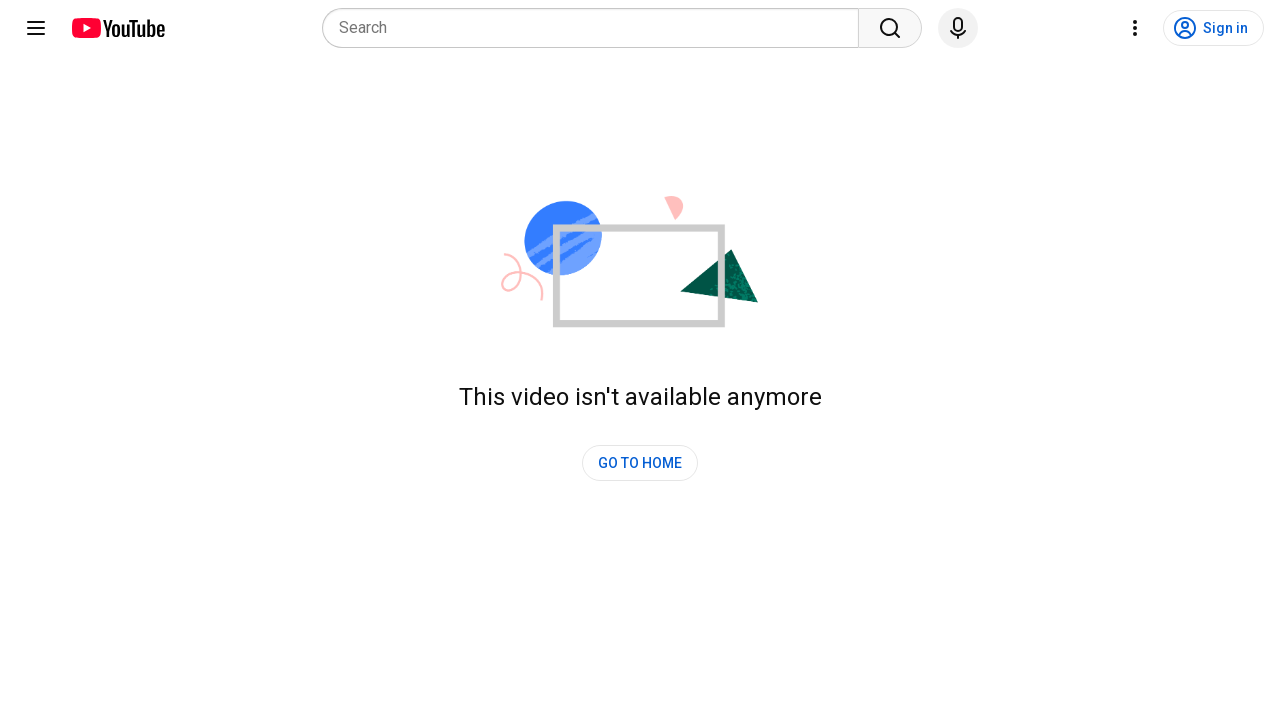

Waited for initial YouTube video page to load (networkidle)
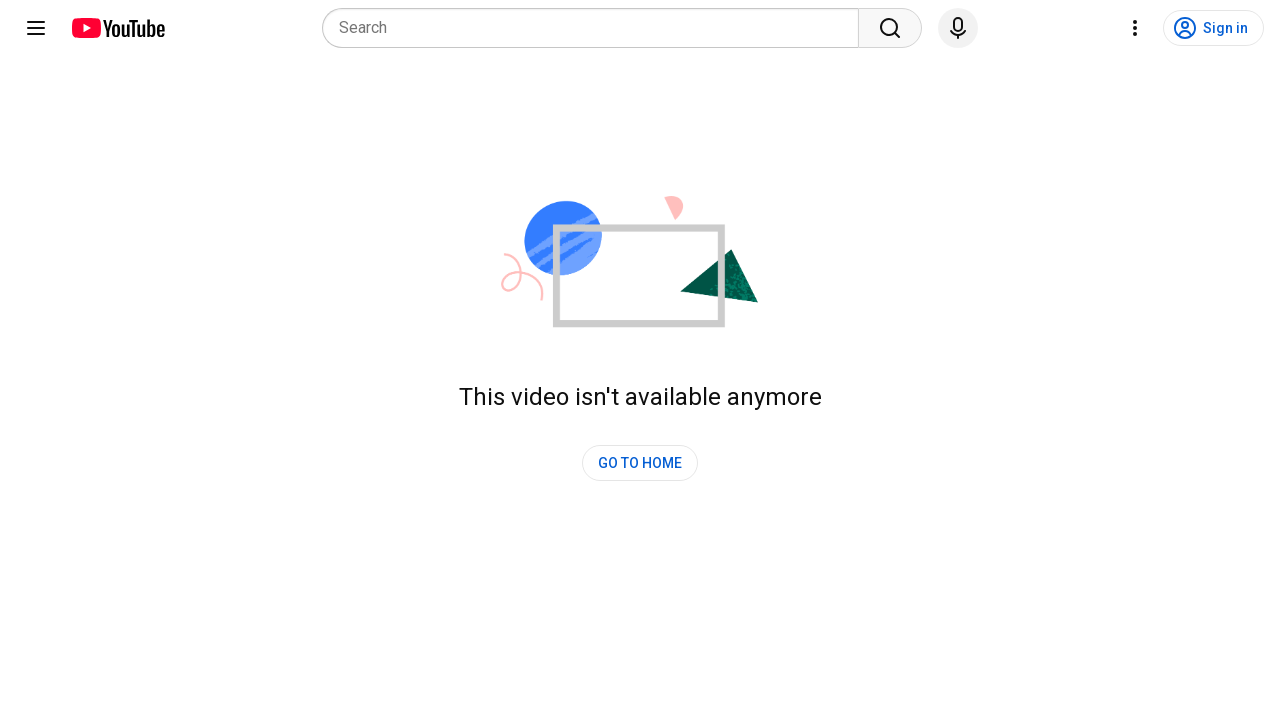

Navigated to second YouTube video (https://youtu.be/KPQhbSKx0E8)
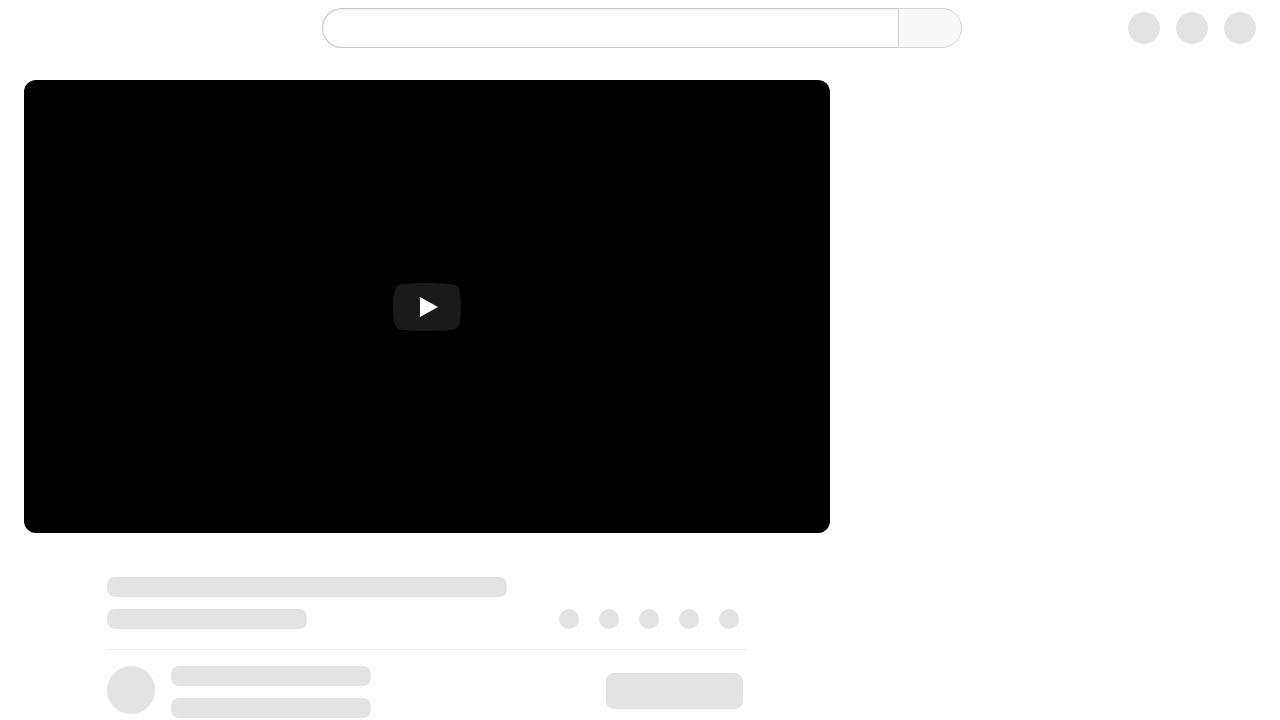

Waited for second YouTube video page to load (networkidle)
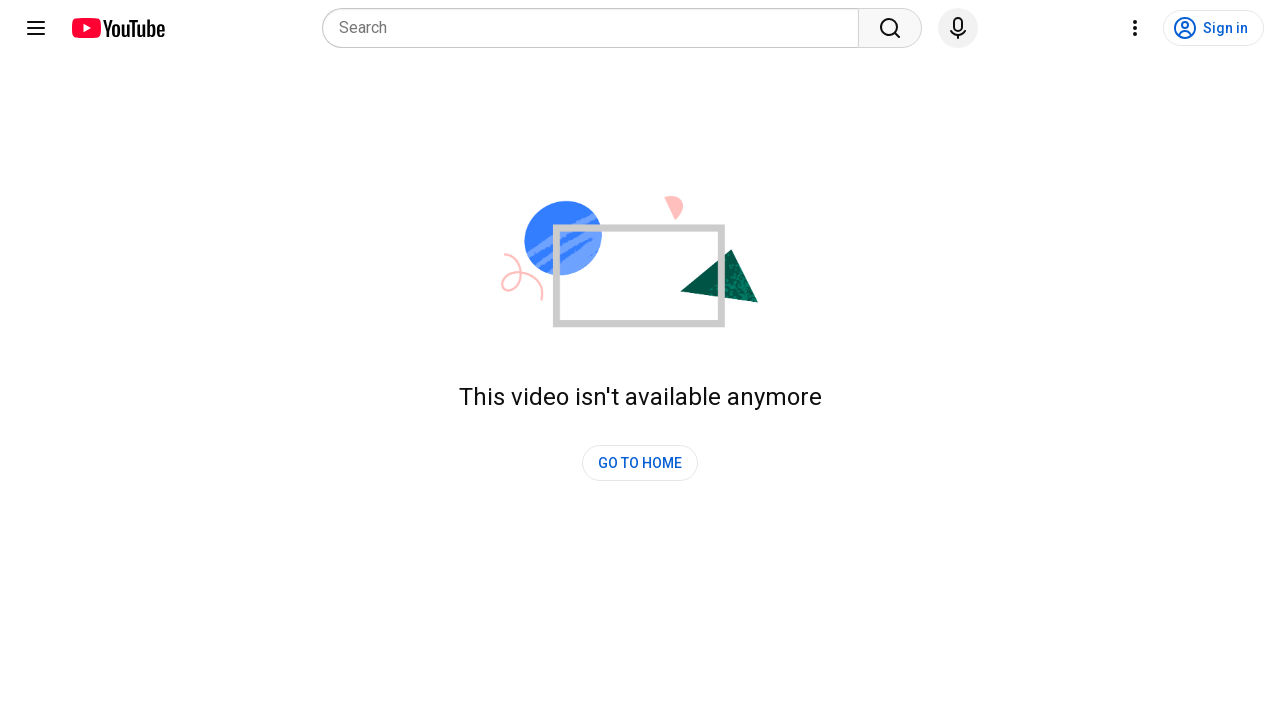

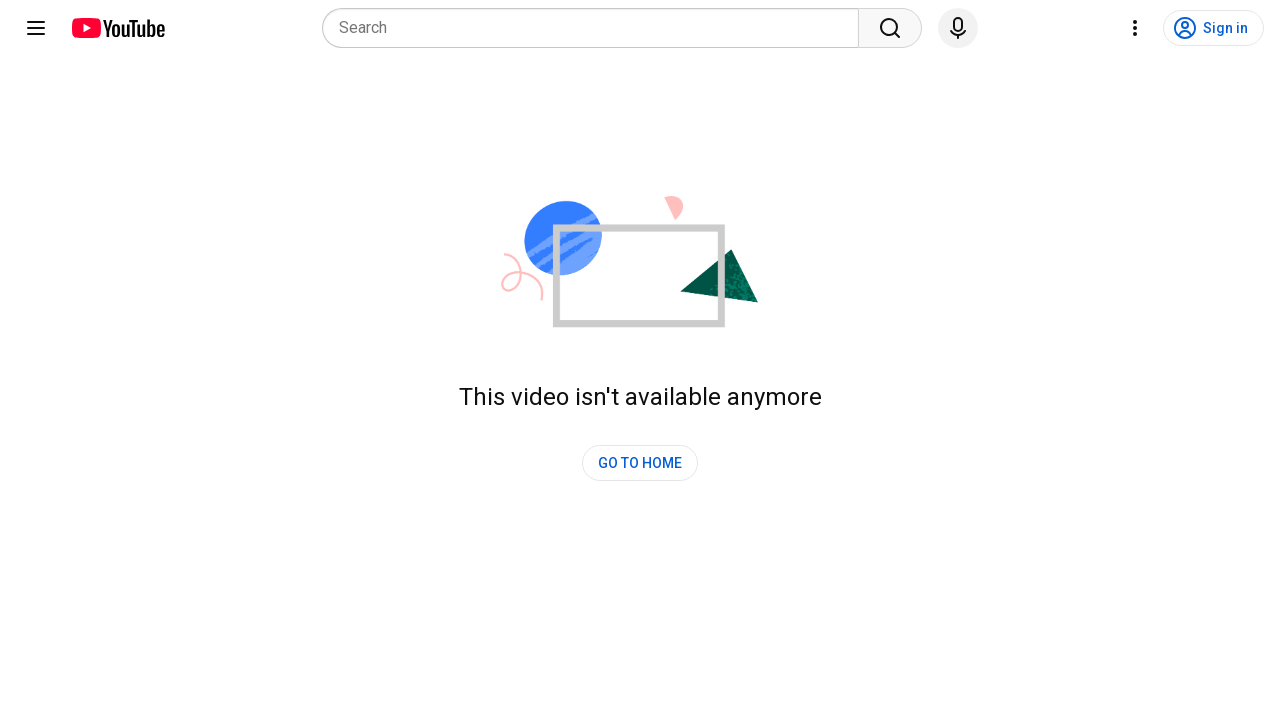